Tests various alert interactions including accepting simple alerts, dismissing confirm dialogs, and entering text in prompt alerts

Starting URL: http://demo.automationtesting.in/Alerts.html

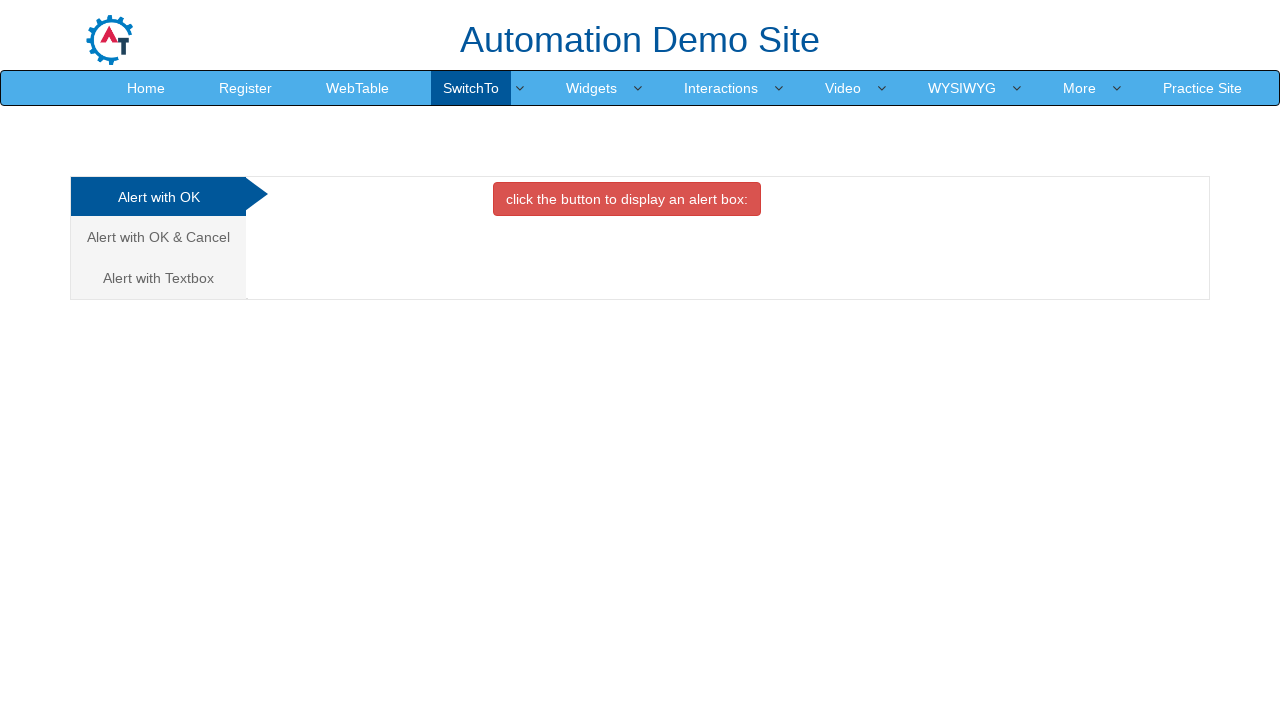

Clicked button to trigger simple alert at (627, 199) on xpath=//button[@class='btn btn-danger']
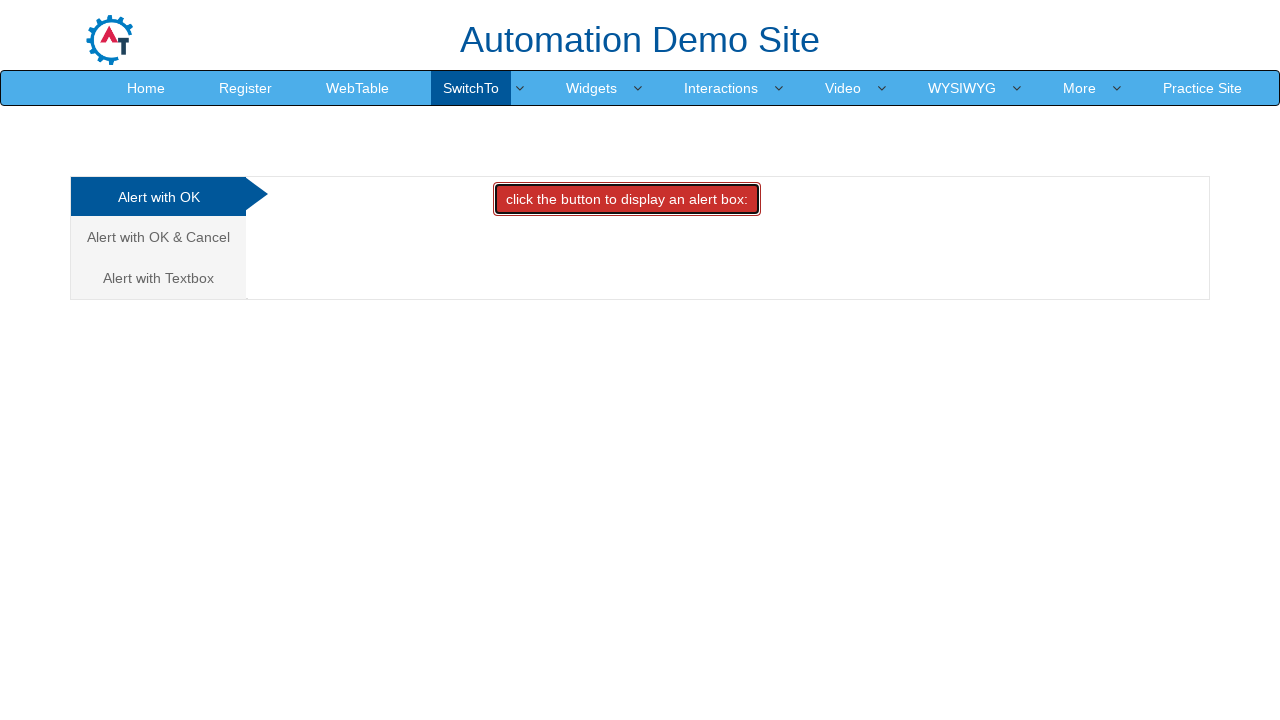

Set up handler to accept alert dialog
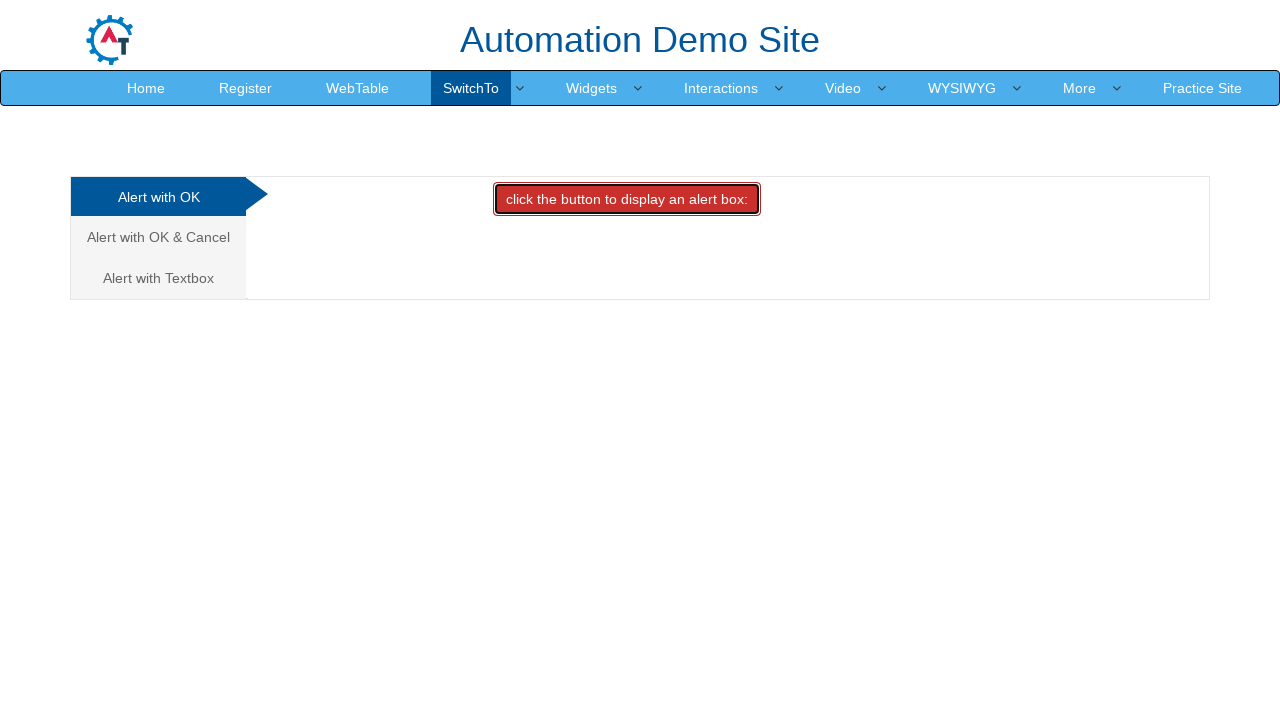

Navigated to Alert with OK & Cancel section at (158, 237) on xpath=//a[contains(text(),'Alert with OK & Cancel')]
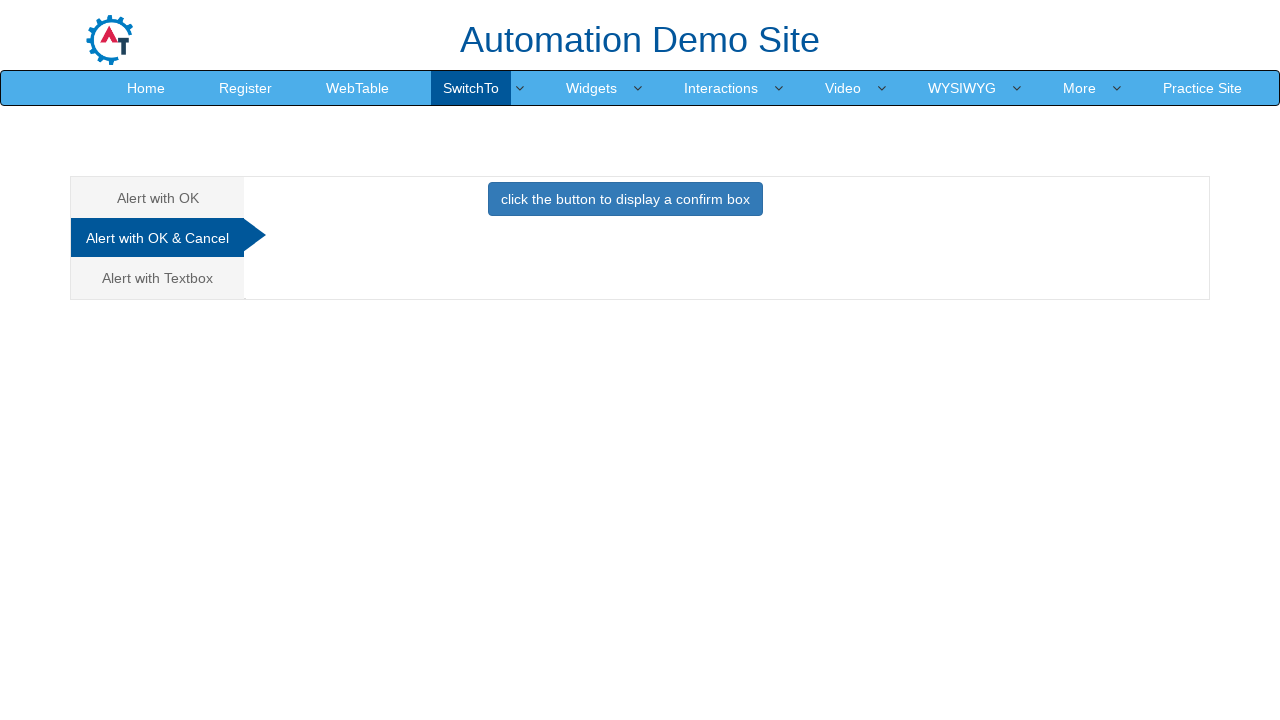

Clicked button to trigger confirm dialog at (625, 199) on xpath=//button[@class='btn btn-primary']
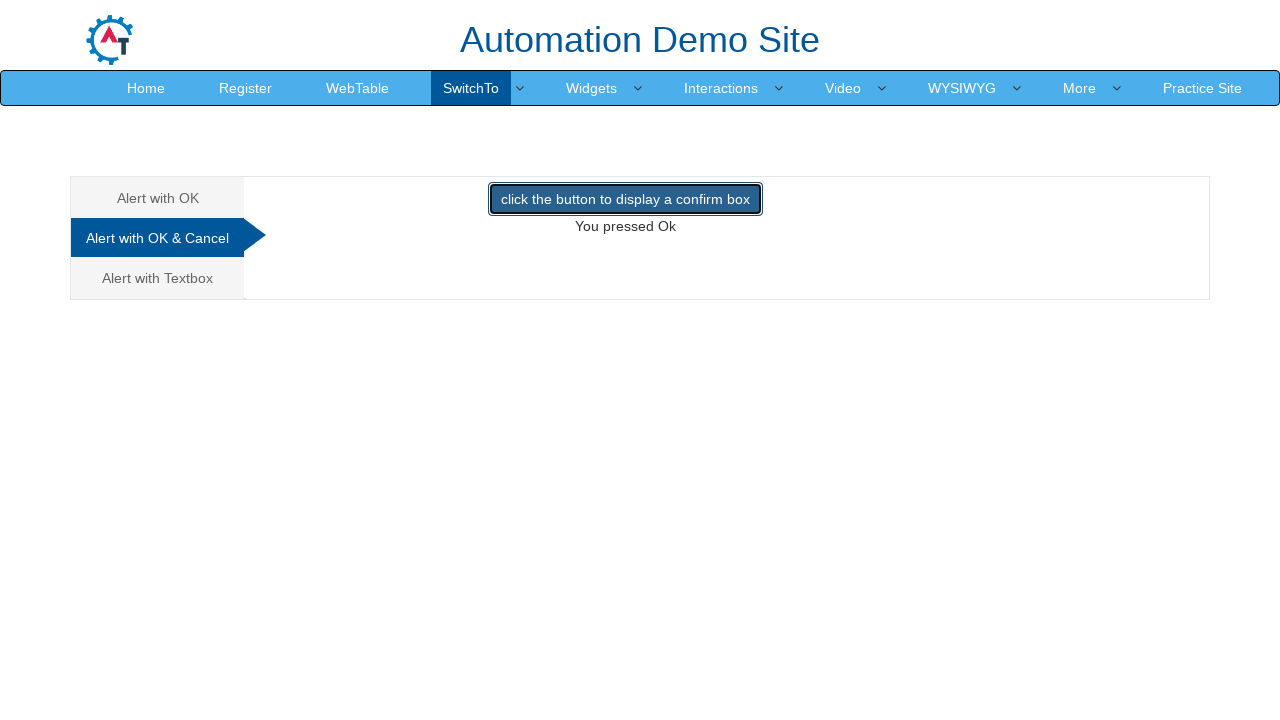

Set up handler to dismiss confirm dialog
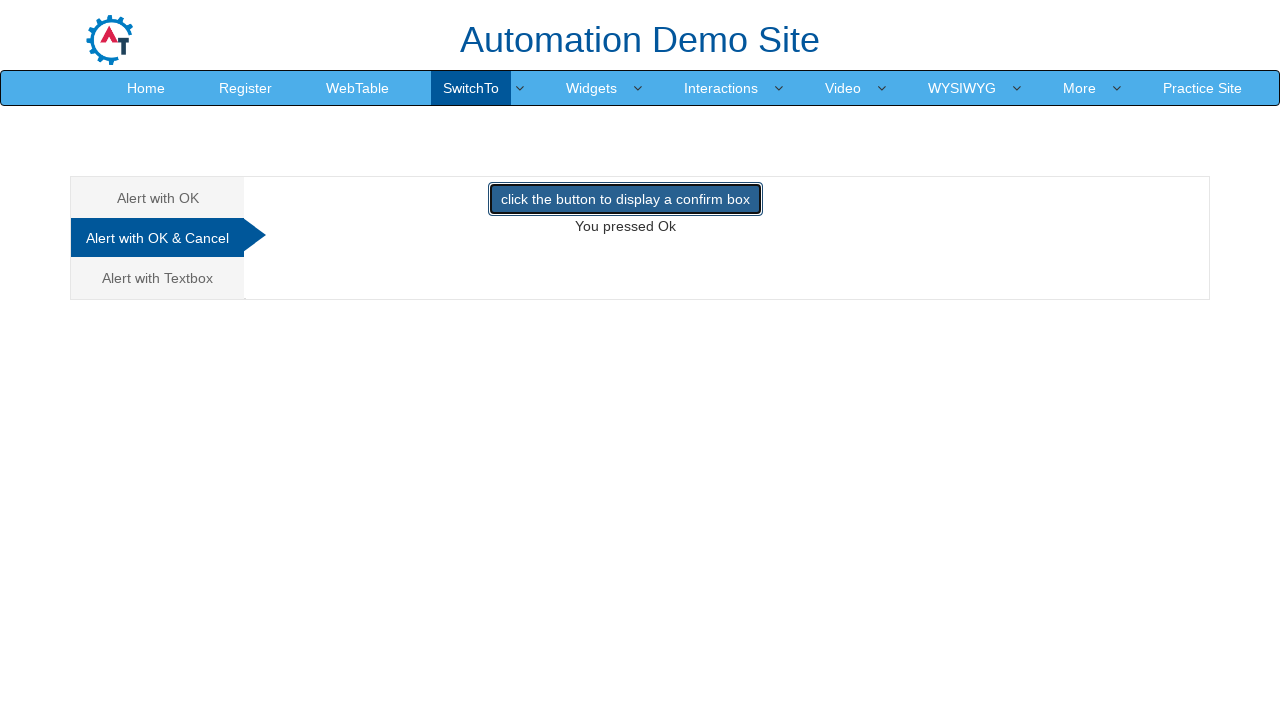

Navigated to Alert with Textbox section at (158, 278) on xpath=//a[contains(text(),'Alert with Textbox')]
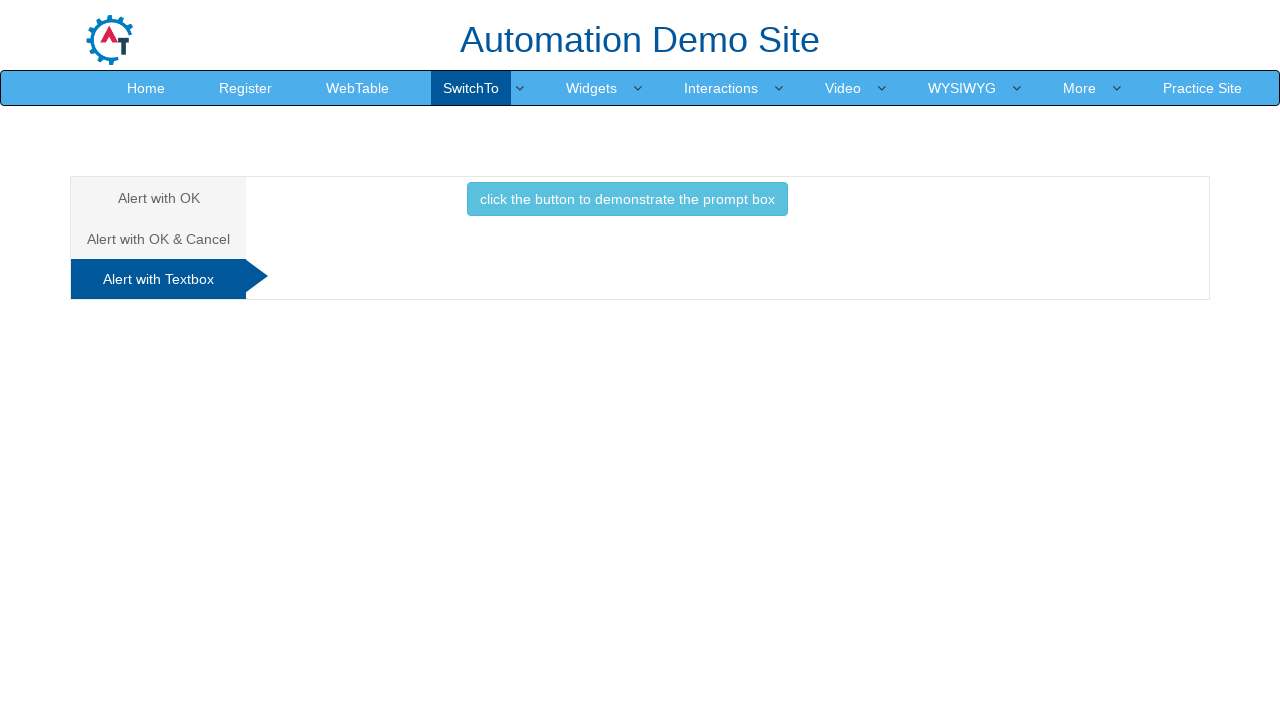

Clicked button to trigger prompt dialog at (627, 199) on xpath=//button[@class='btn btn-info']
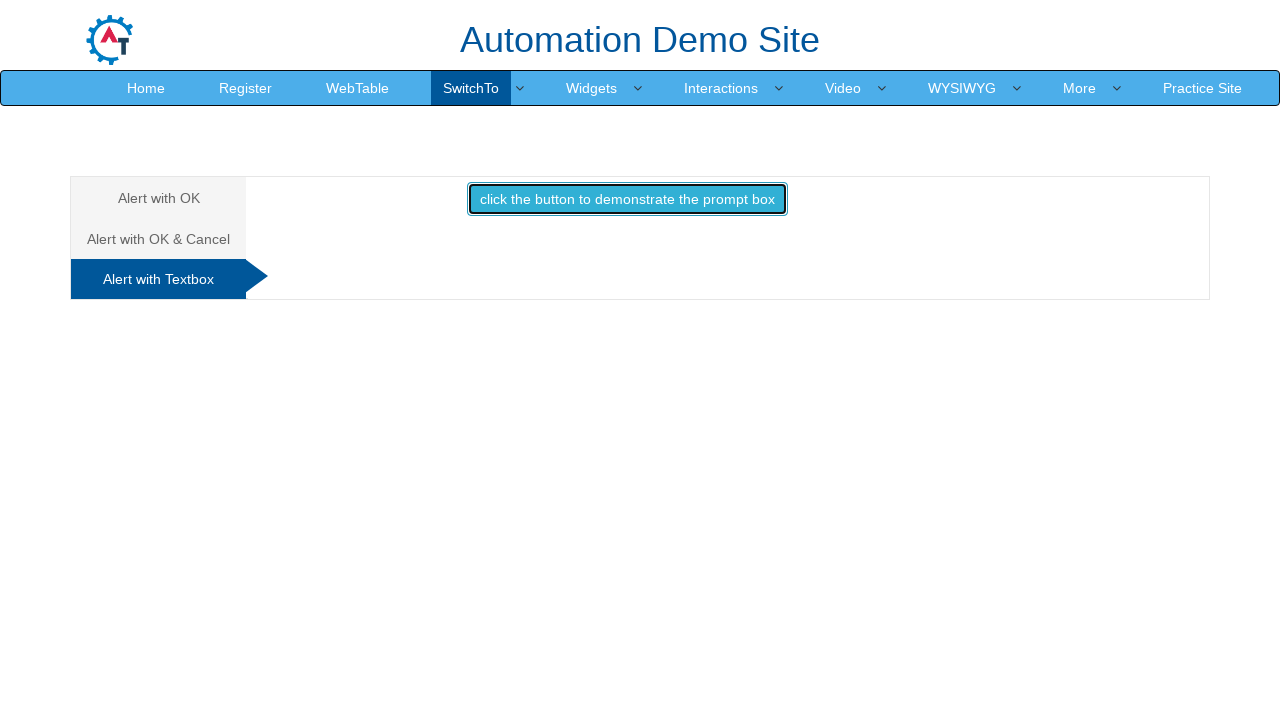

Set up handler to accept prompt dialog and enter text 'automating user testing'
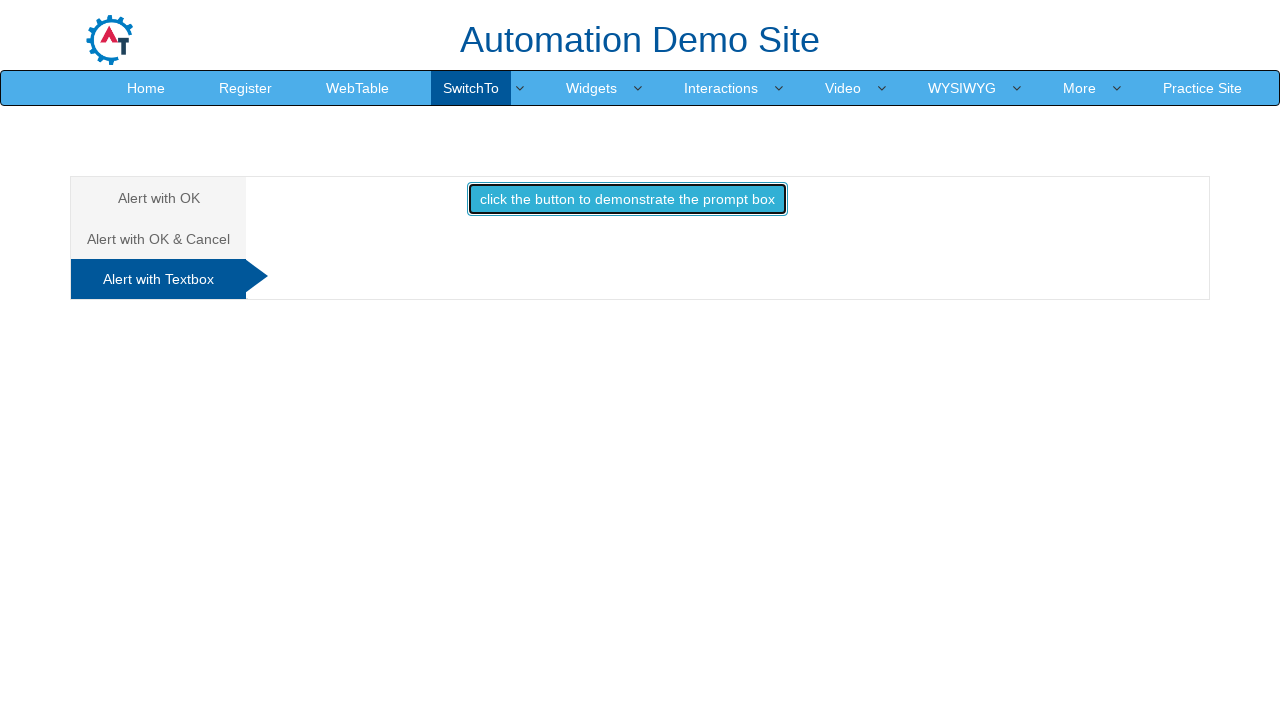

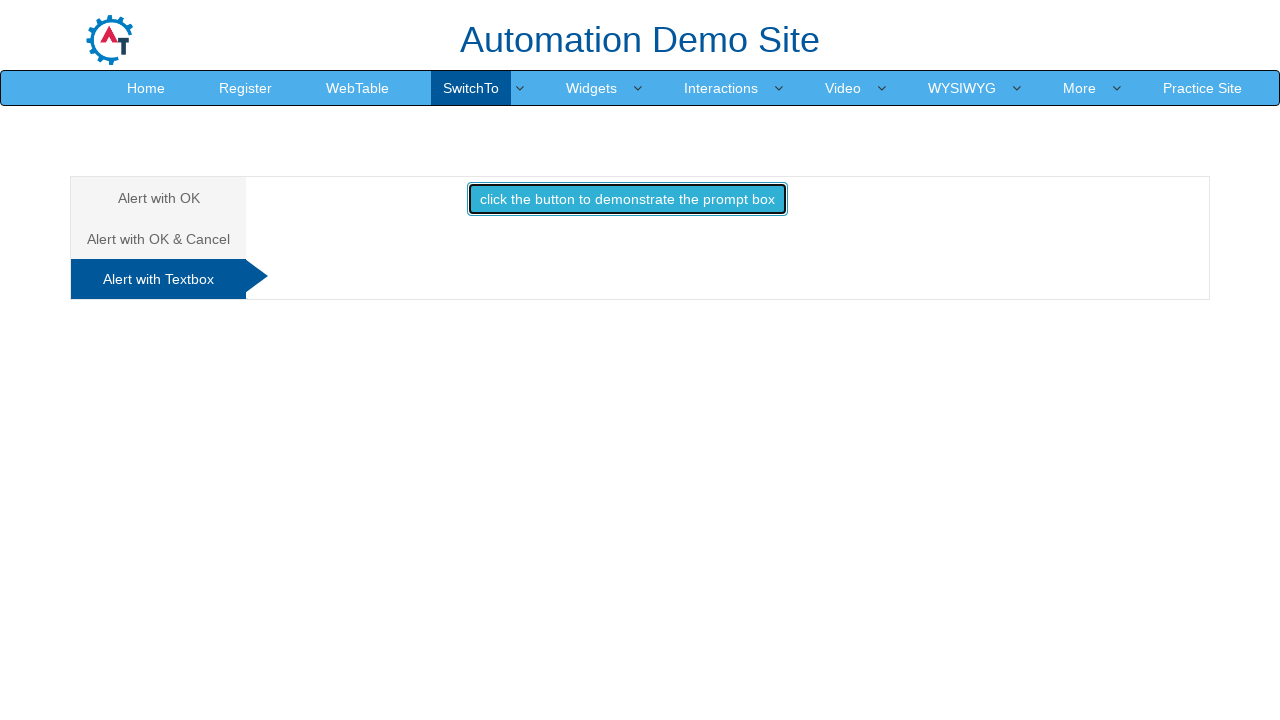